Tests progress bar functionality by clicking the start button and waiting for the progress bar to reach 100%

Starting URL: http://uitestingplayground.com/progressbar

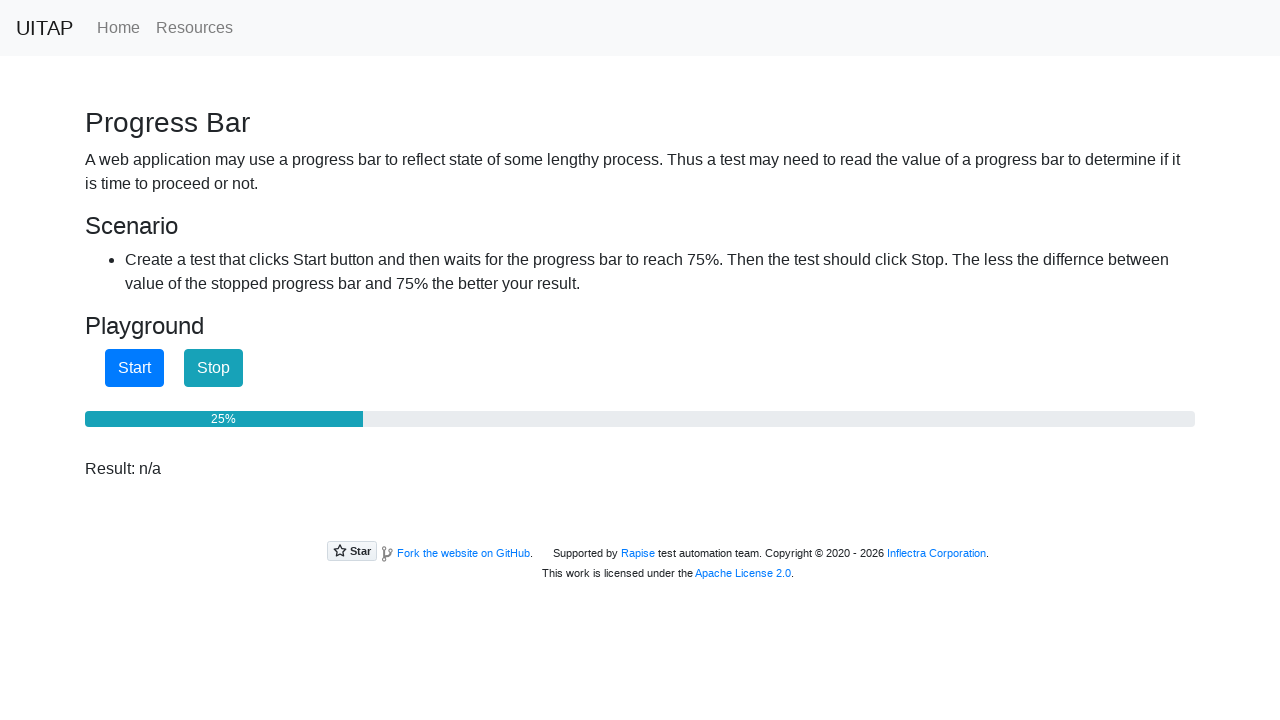

Clicked the start button to begin progress bar at (134, 368) on #startButton
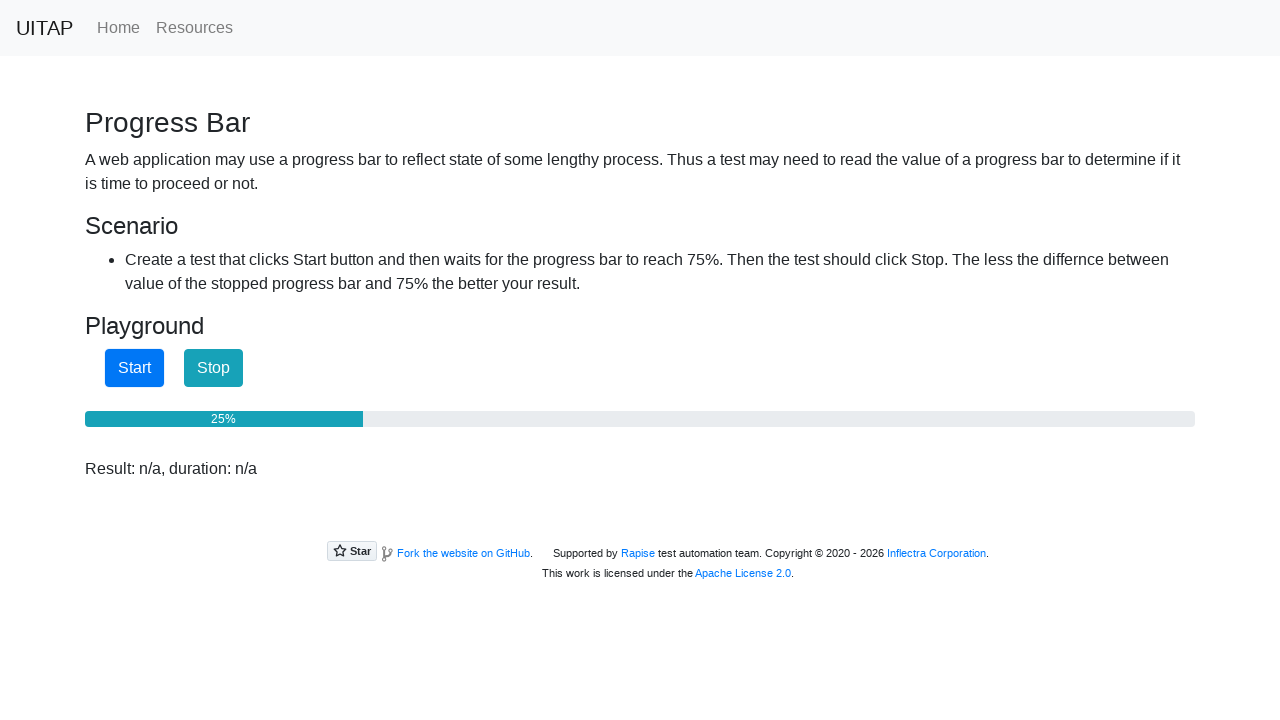

Progress bar reached 100%
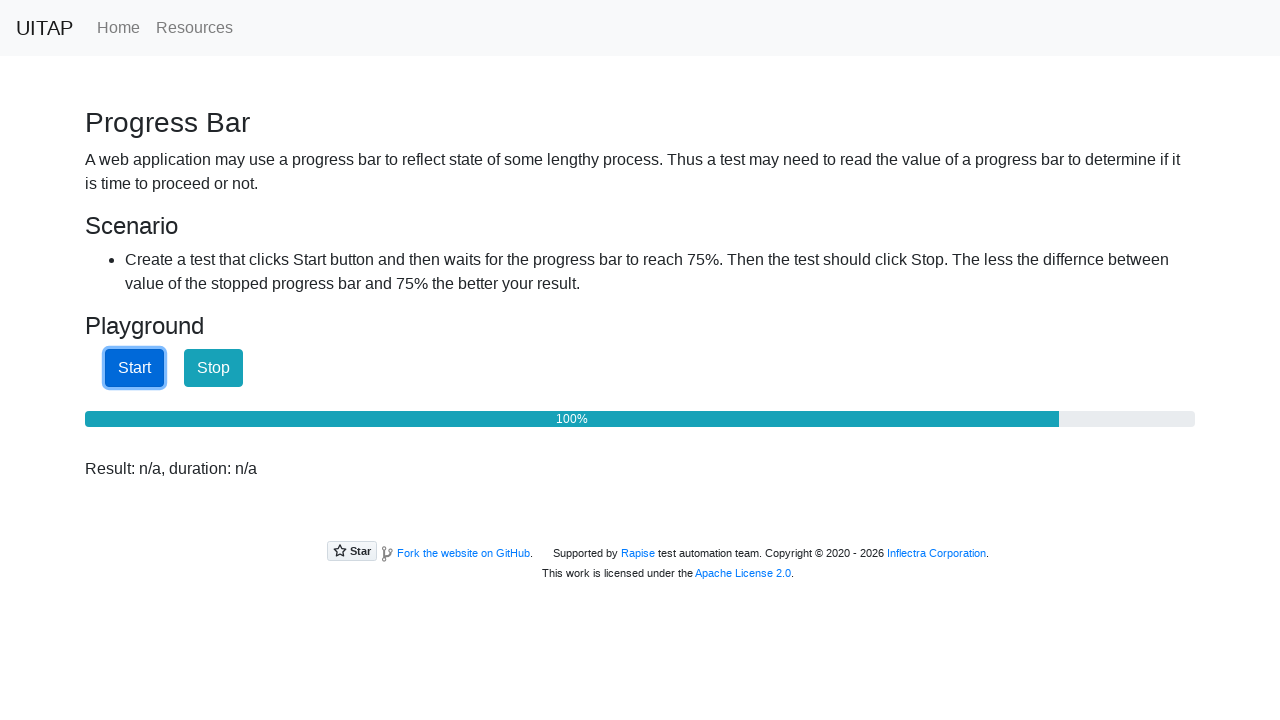

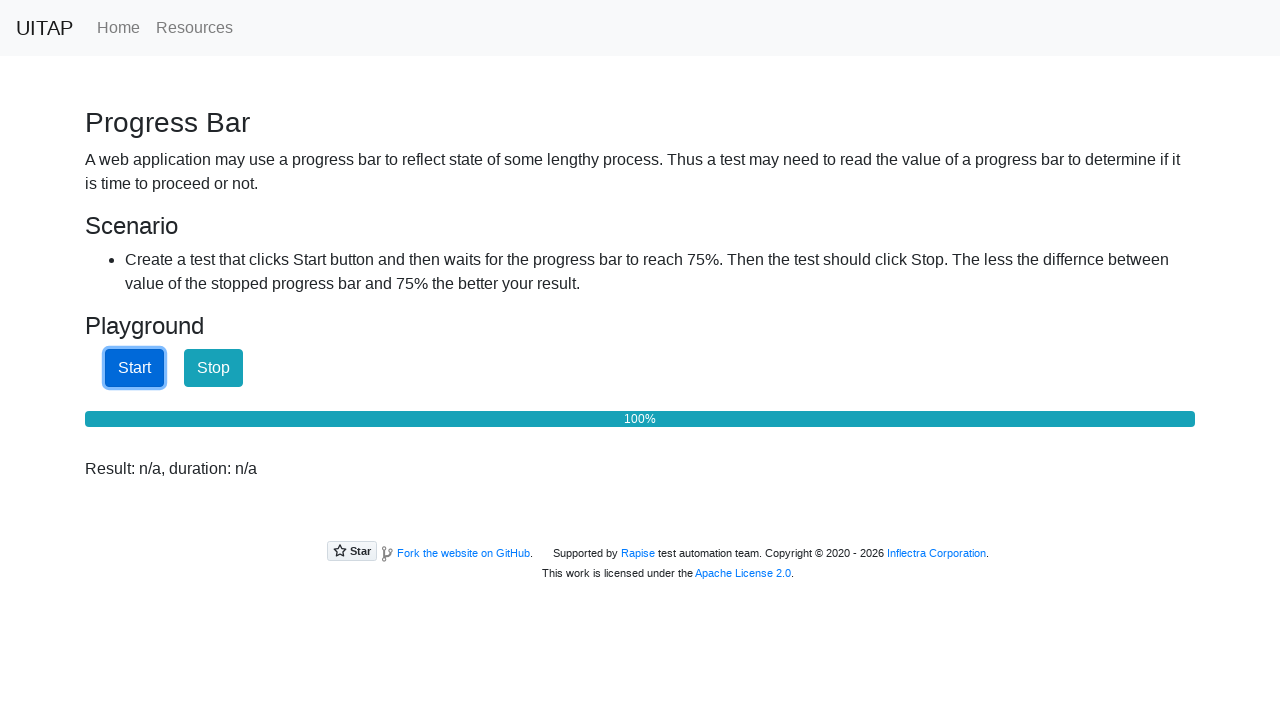